Tests AJAX functionality by clicking a button and waiting for dynamically loaded content to appear, including an h1 element and delayed h3 text that changes to "I'm late!"

Starting URL: https://v1.training-support.net/selenium/ajax

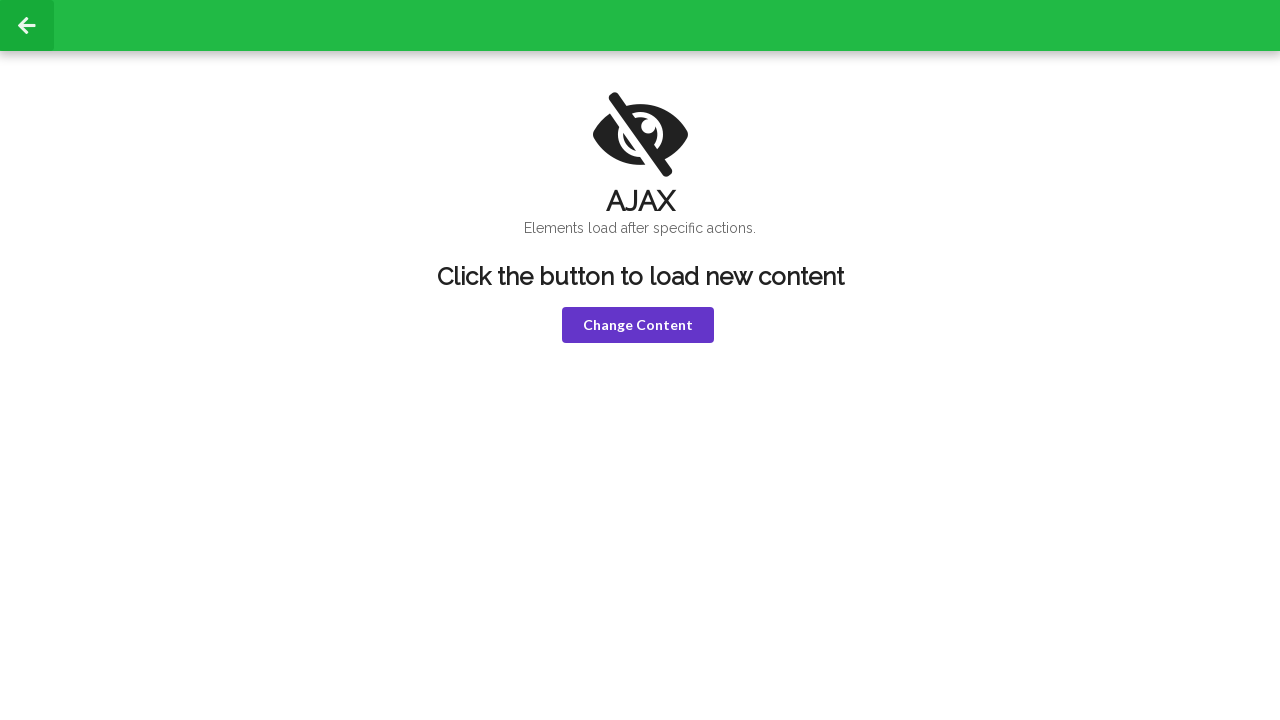

Clicked the violet button to trigger AJAX request at (638, 325) on button.violet
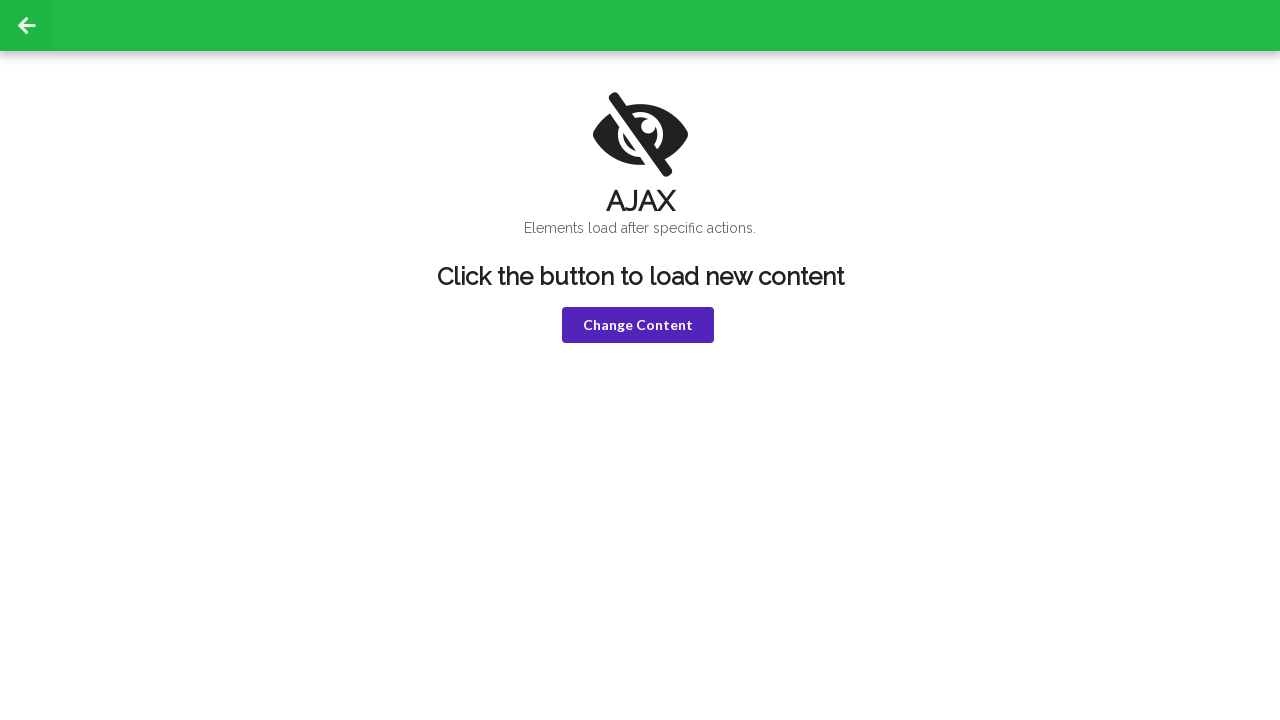

Waited for h1 element to become visible
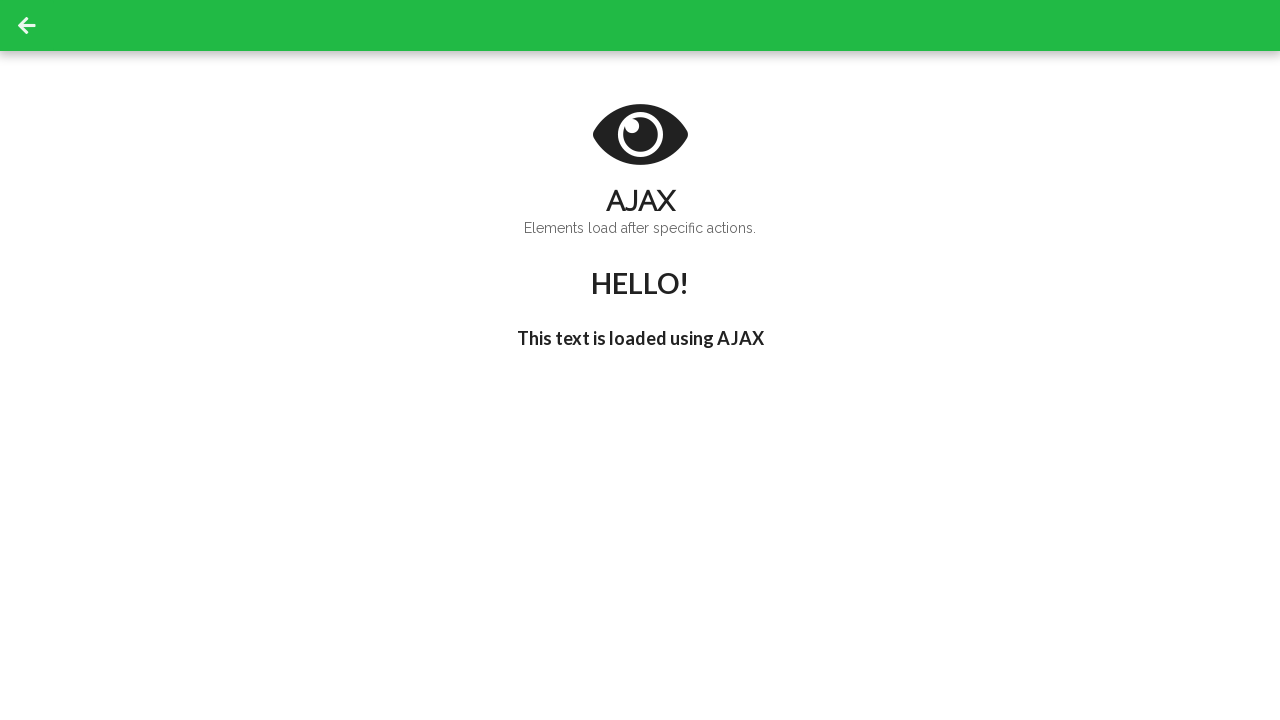

Waited for delayed h3 text to appear with 'I'm late!' message
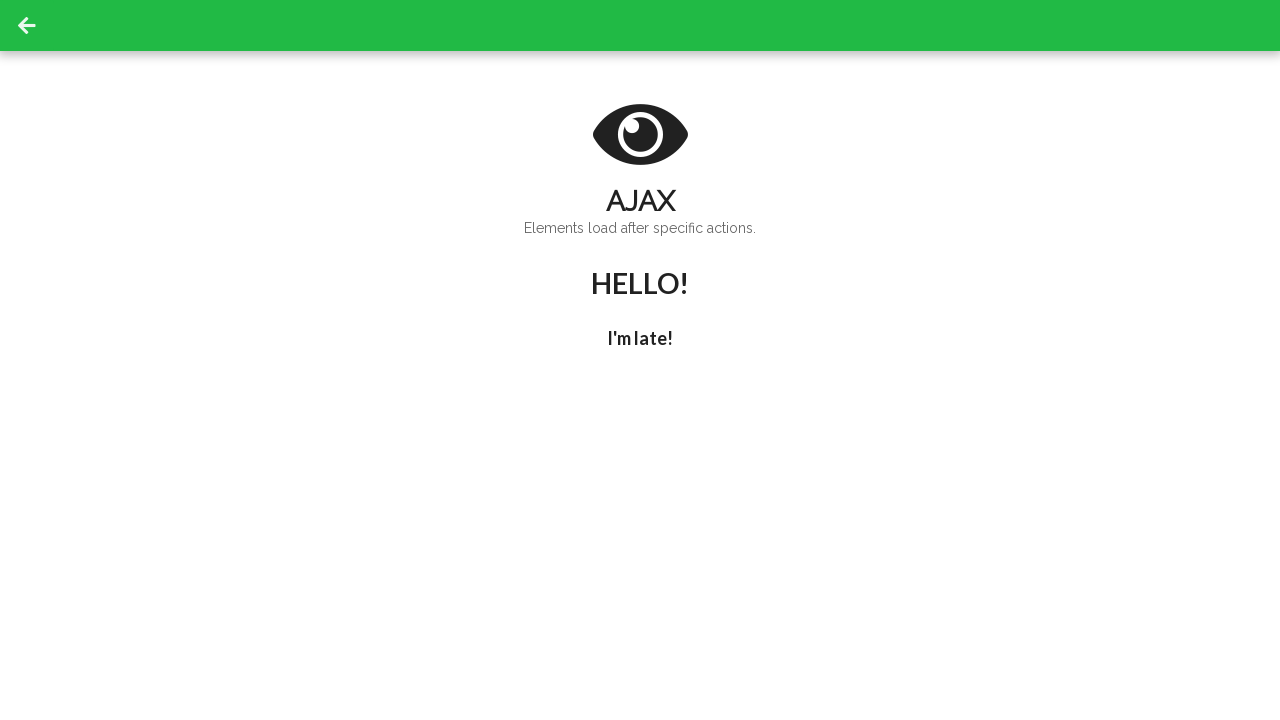

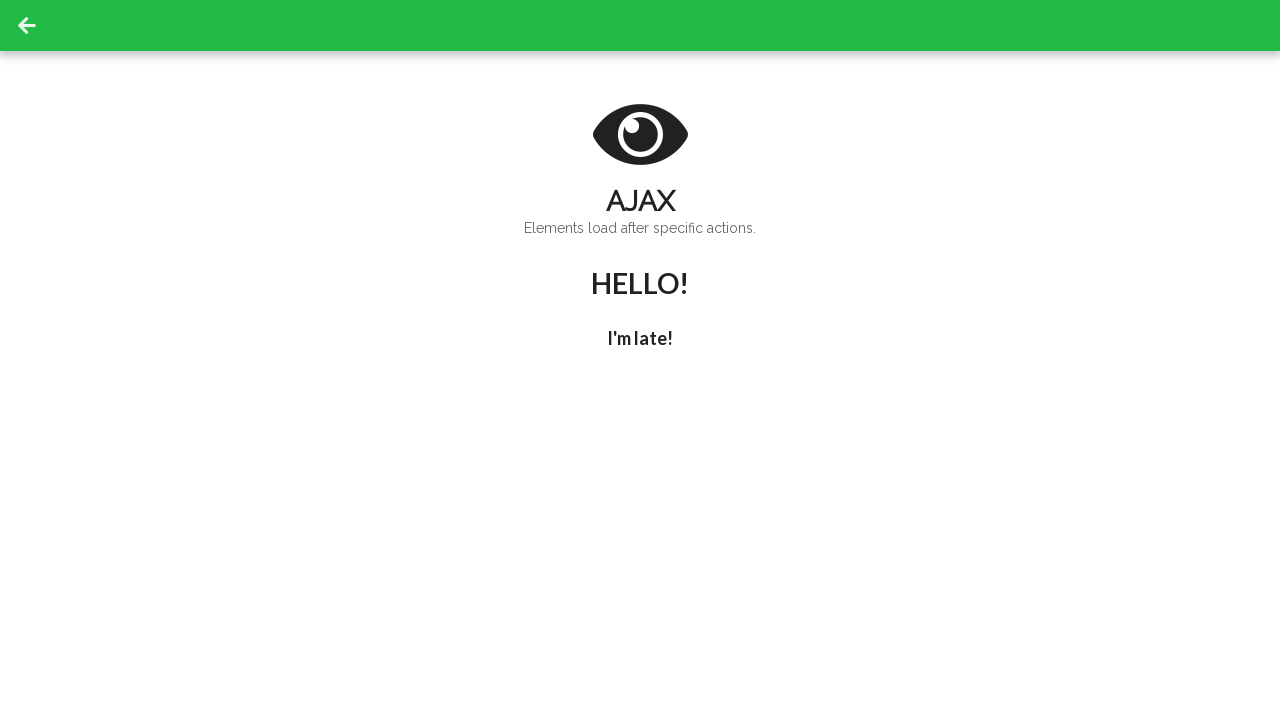